Reads two numbers from the page, calculates their sum, selects the answer from a dropdown menu, and submits the form

Starting URL: http://suninjuly.github.io/selects1.html

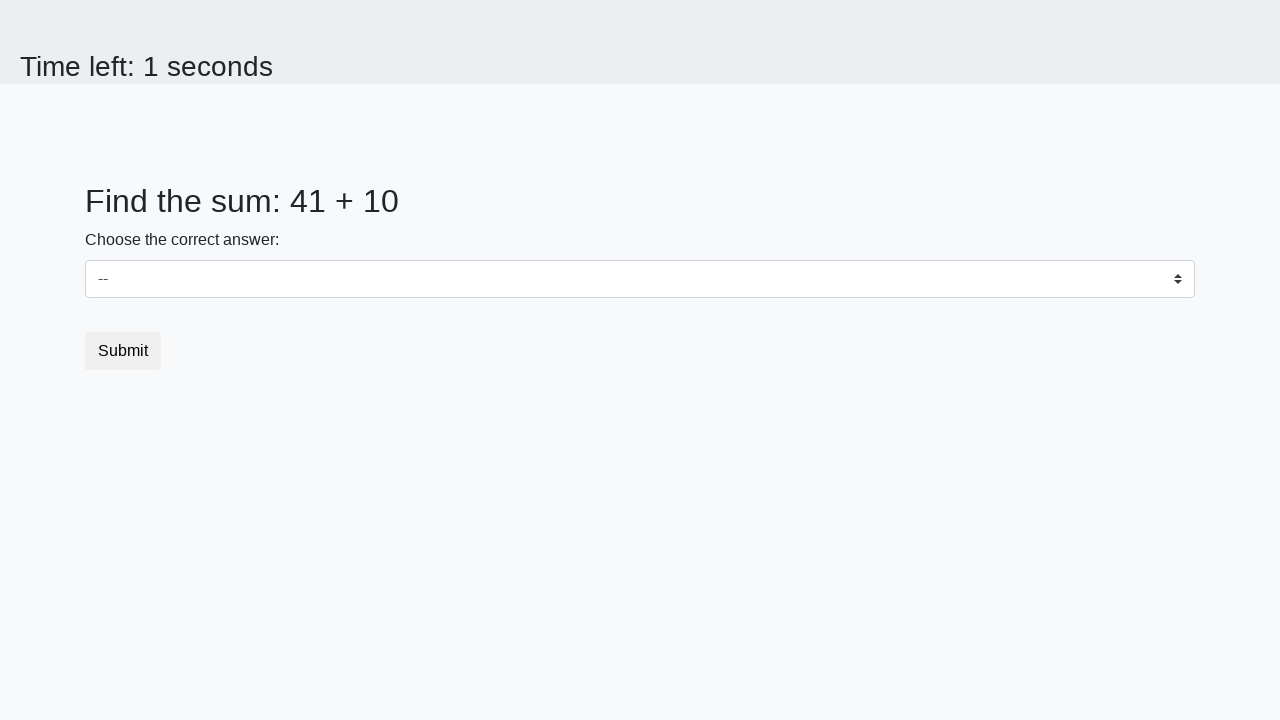

Read first number from page
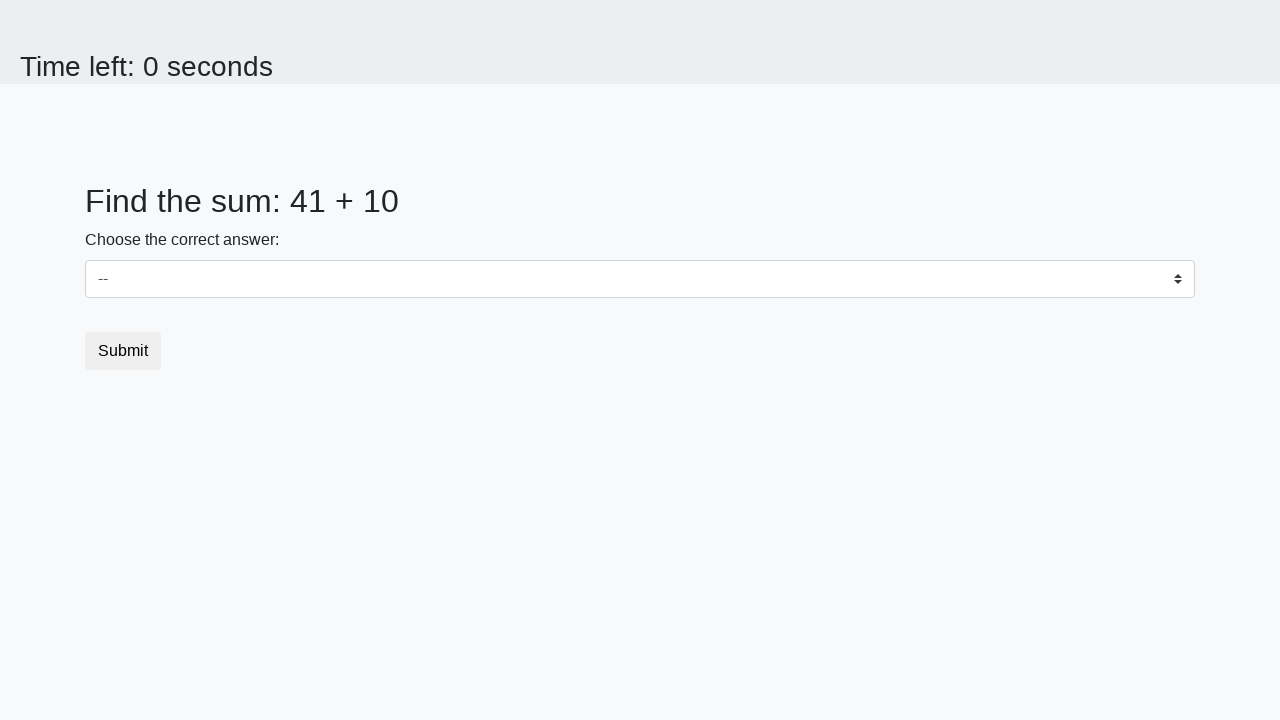

Read second number from page
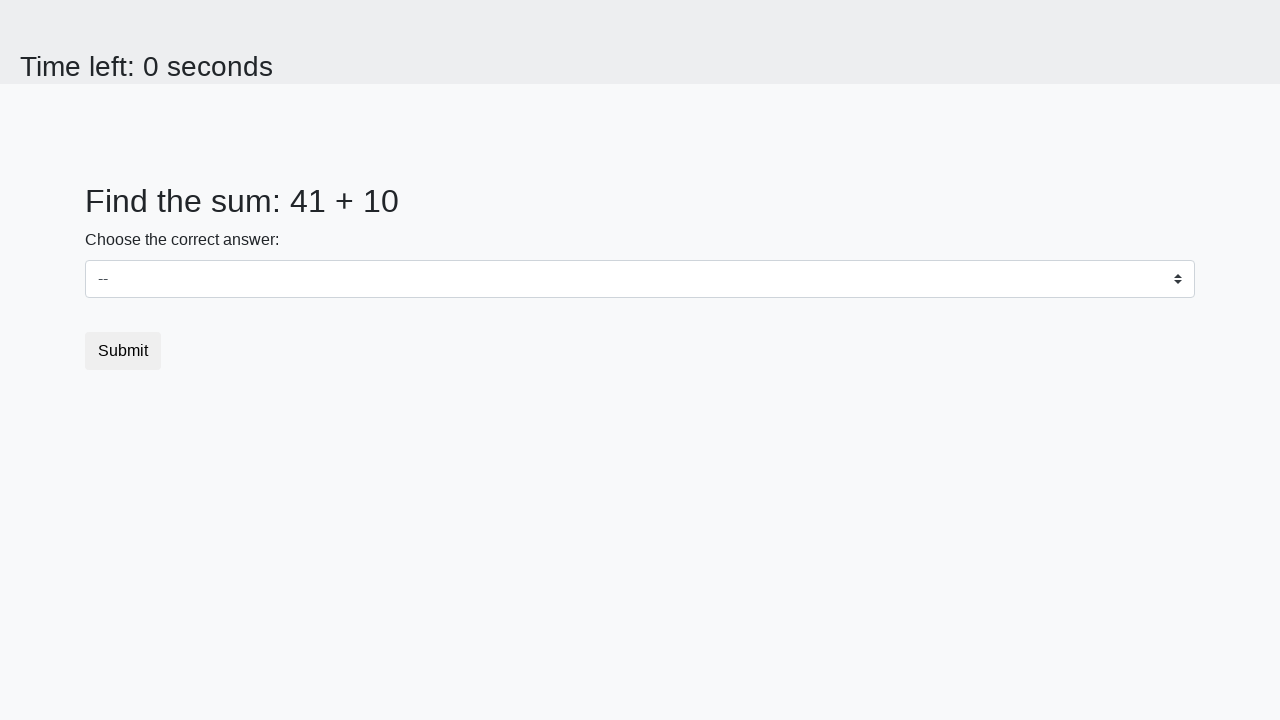

Calculated sum: 41 + 10 = 51
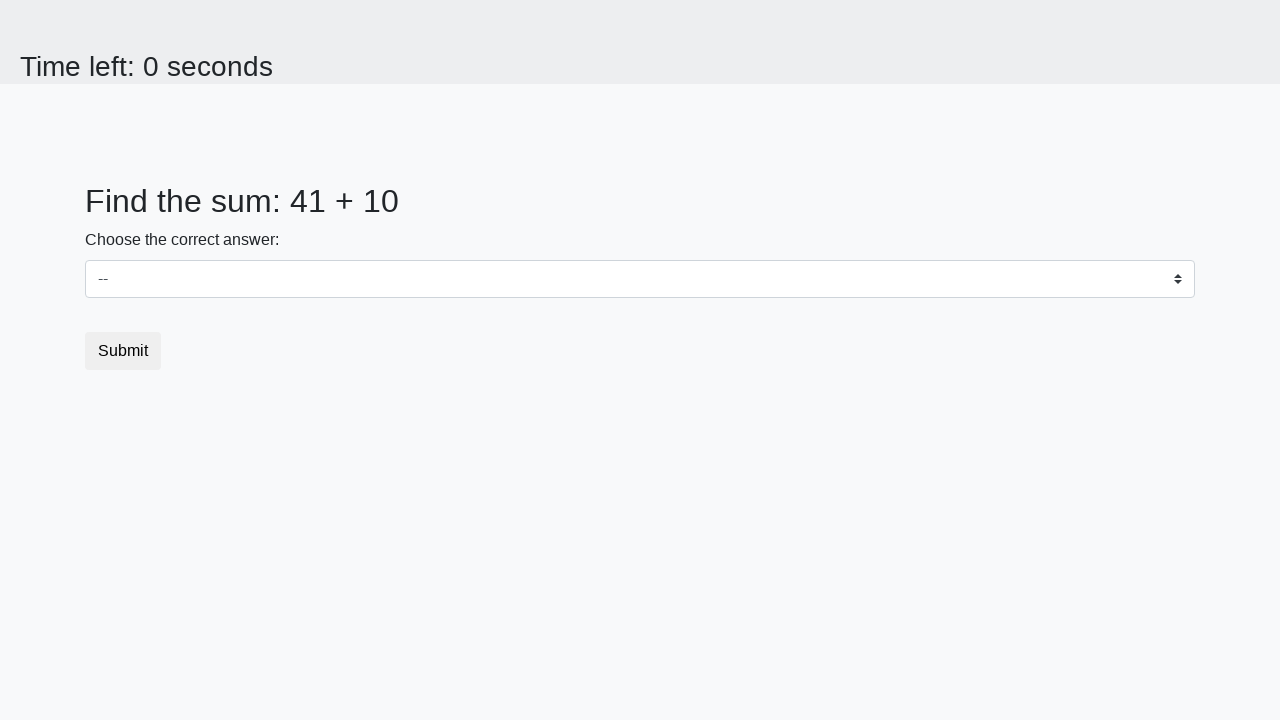

Selected answer '51' from dropdown menu on #dropdown
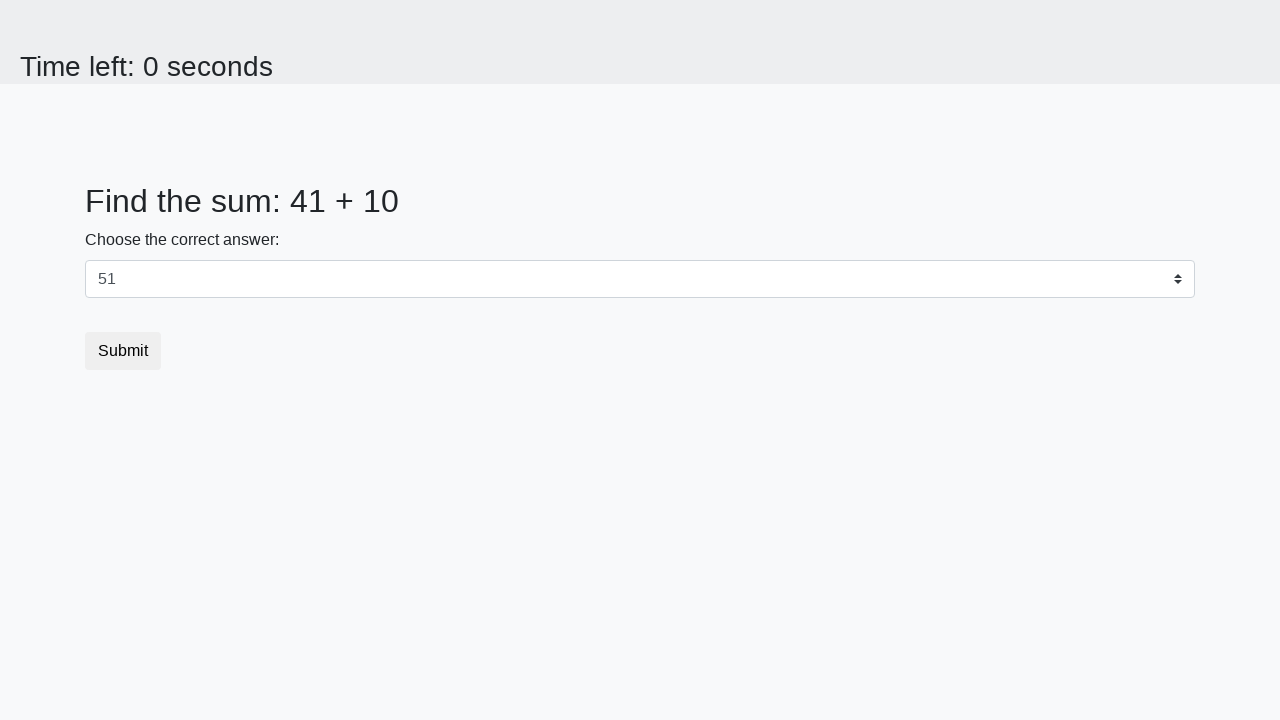

Clicked submit button to submit form at (123, 351) on button
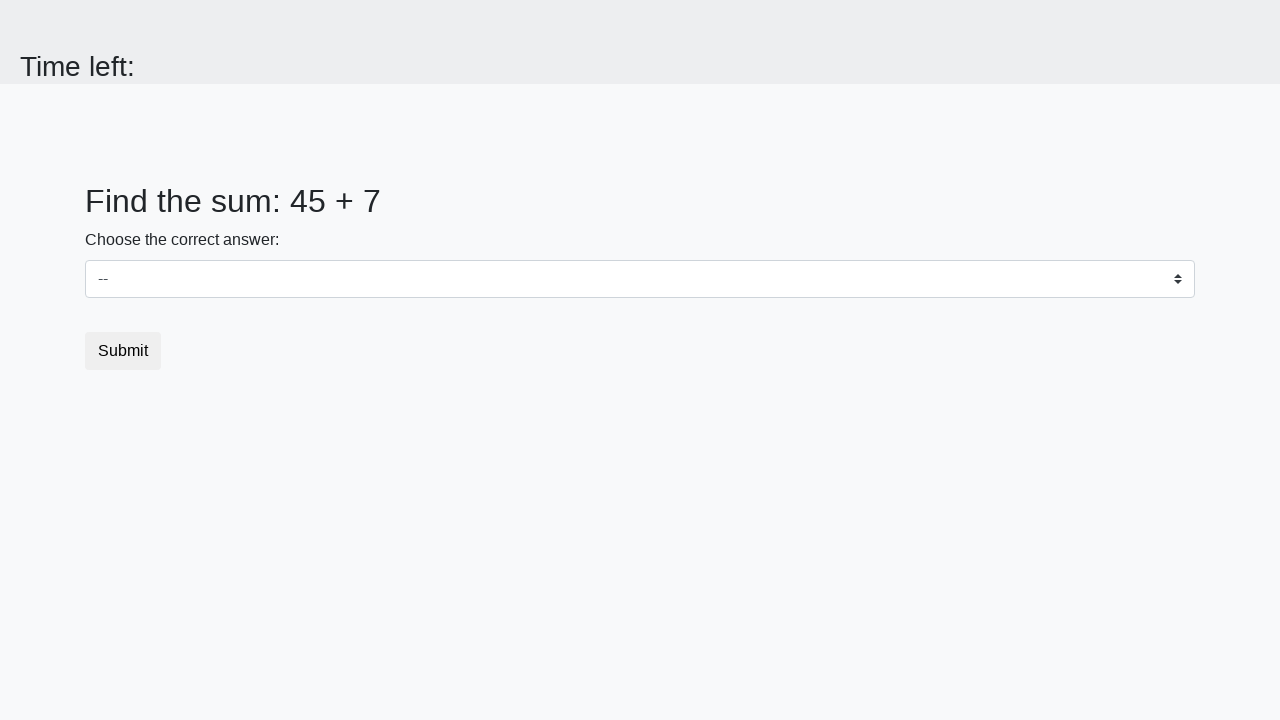

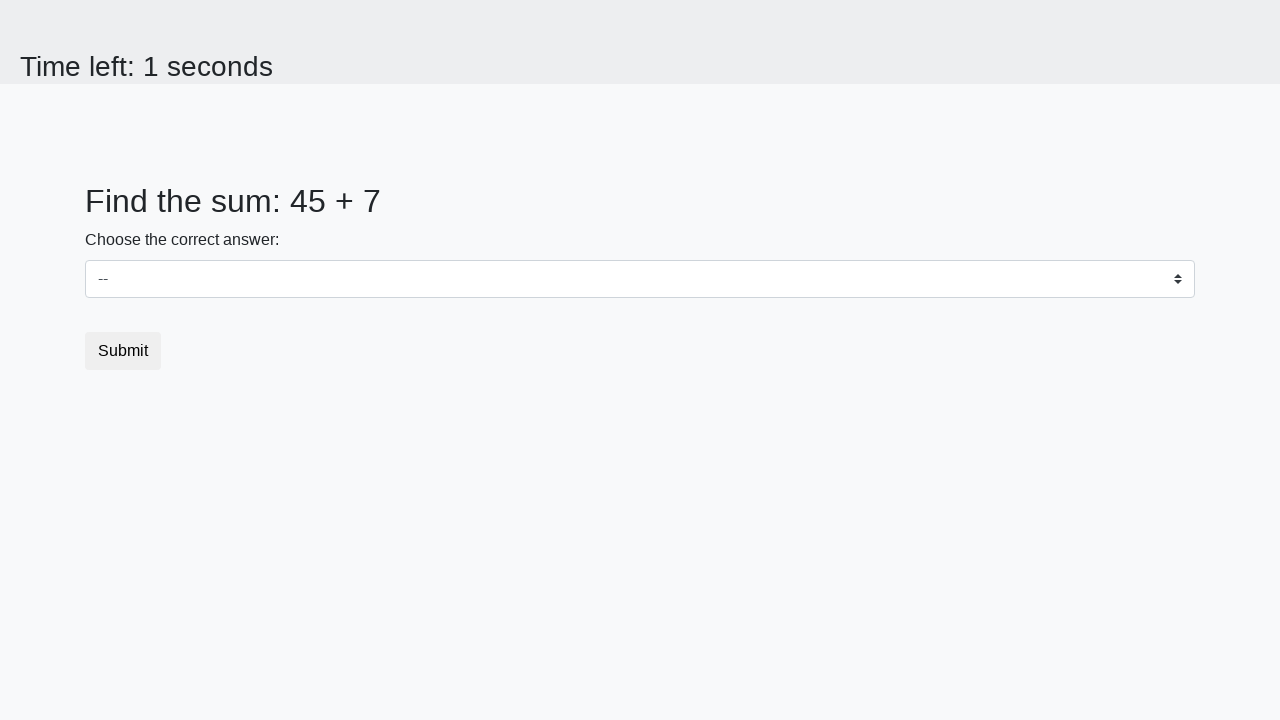